Tests the Herokuapp demo login form by filling in the username and password fields with the public demo credentials

Starting URL: http://the-internet.herokuapp.com/login

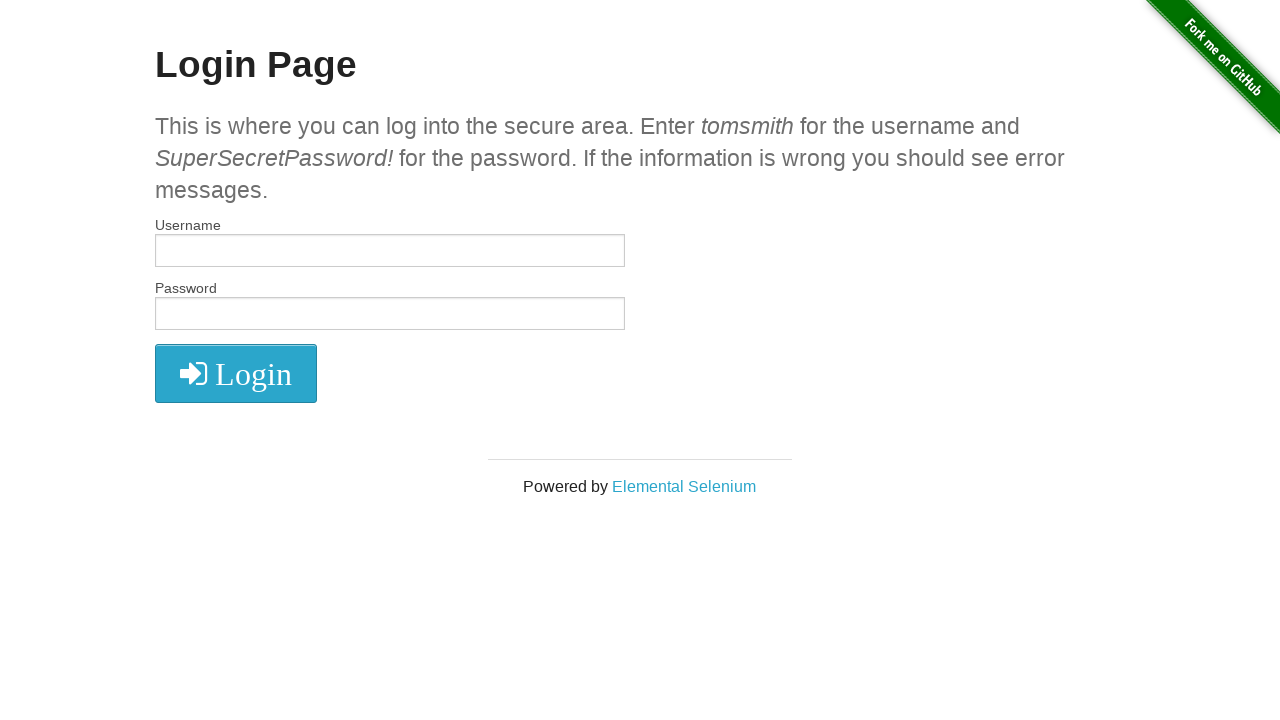

Filled username field with 'tomsmith' on #username
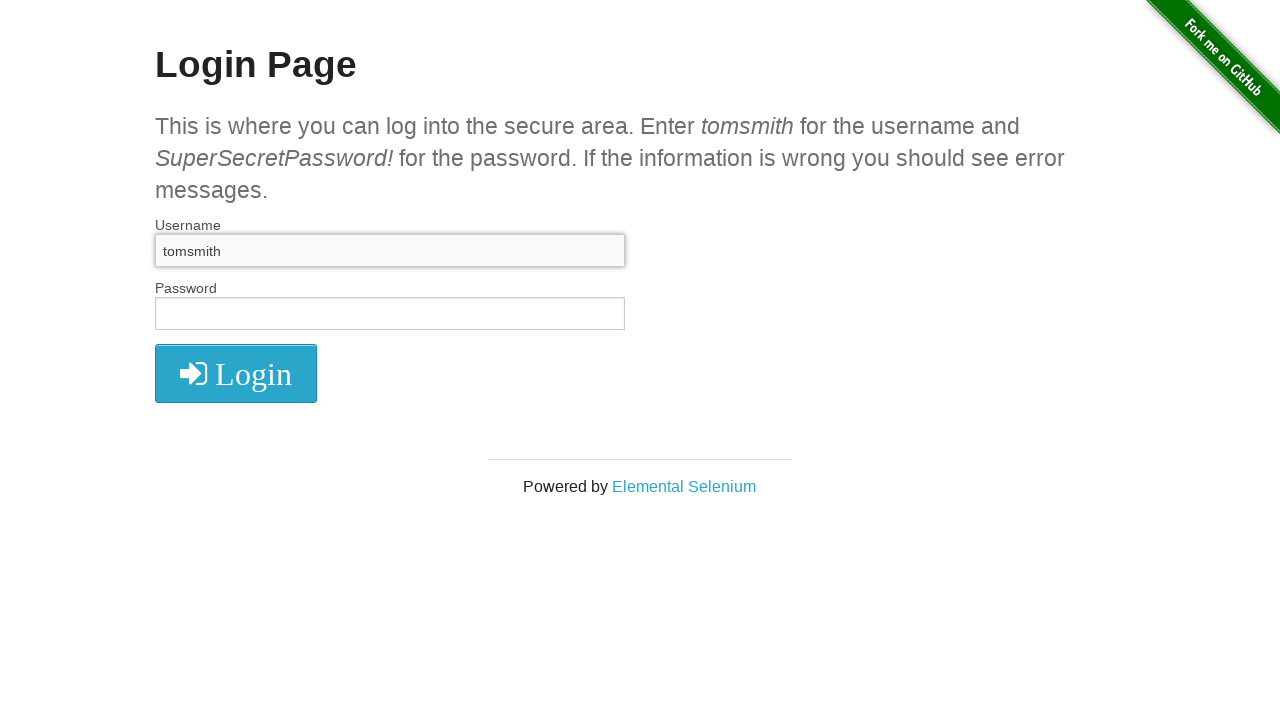

Filled password field with 'SuperSecretPassword!' on #password
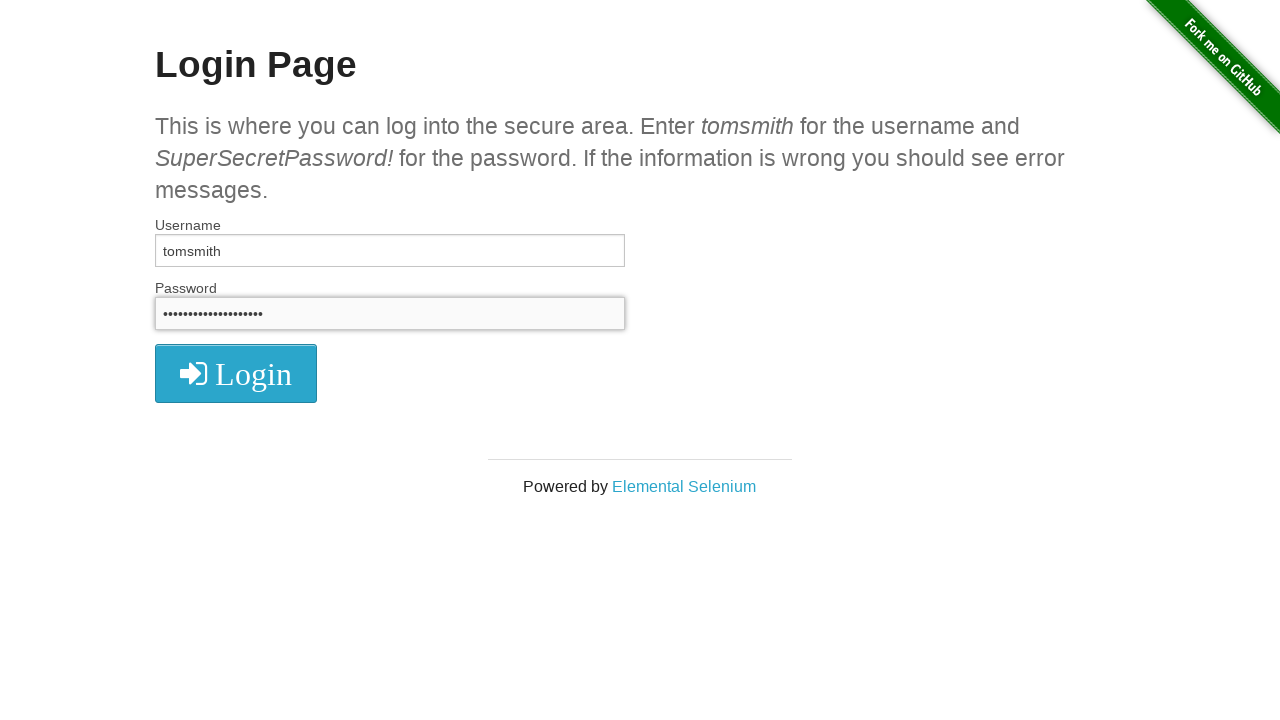

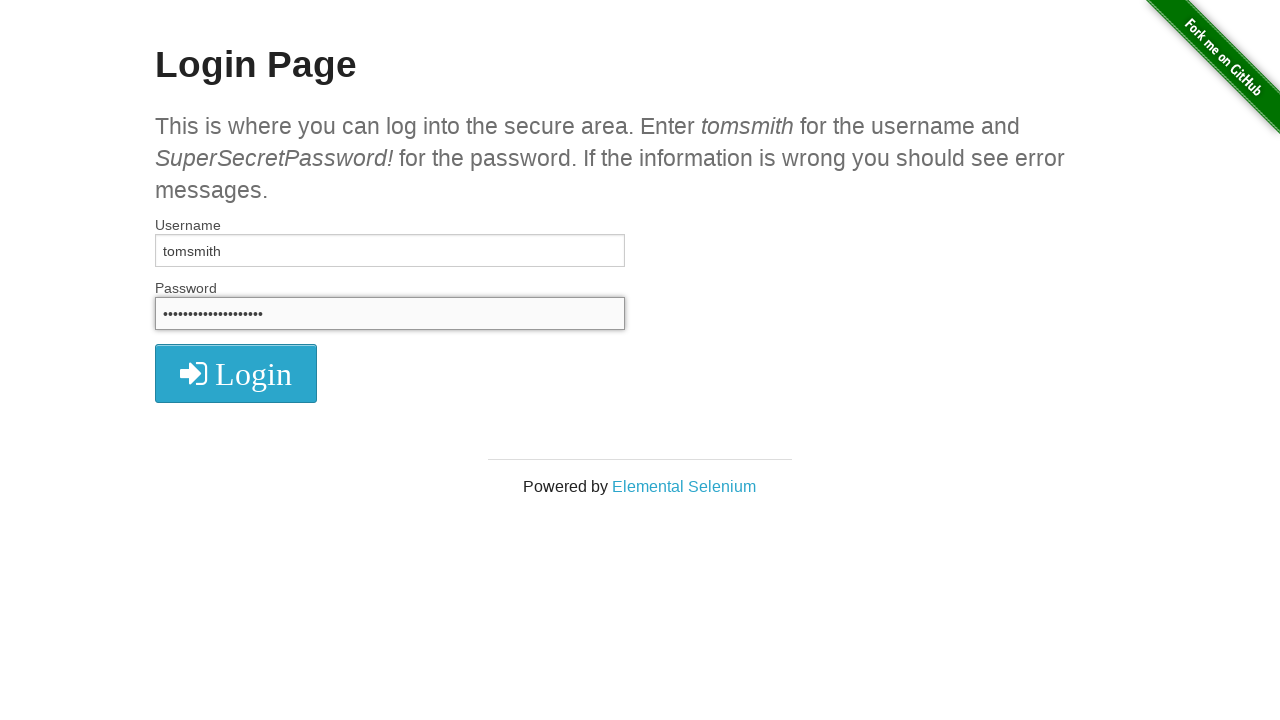